Fills the city and message fields in the enrollment form

Starting URL: https://www.toolsqa.com/selenium-training/#enroll-form

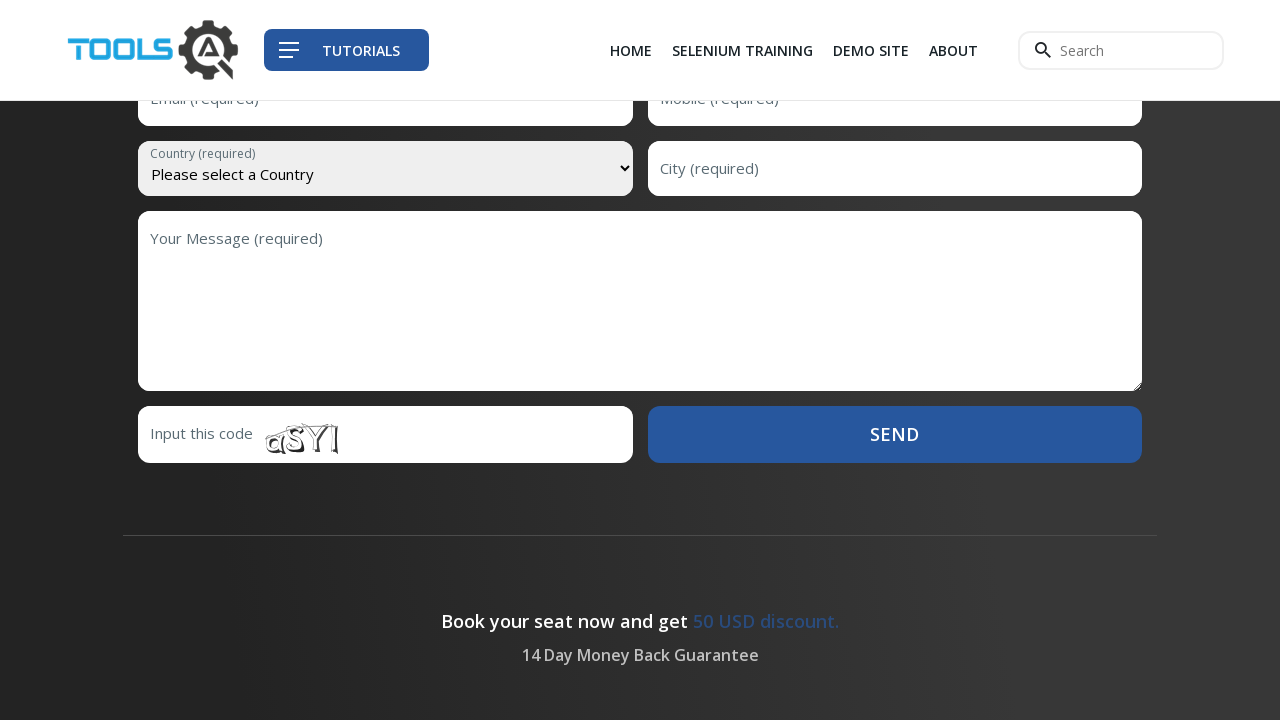

Filled city field with 'Chennai' on input[name='city'], input[placeholder*='City']
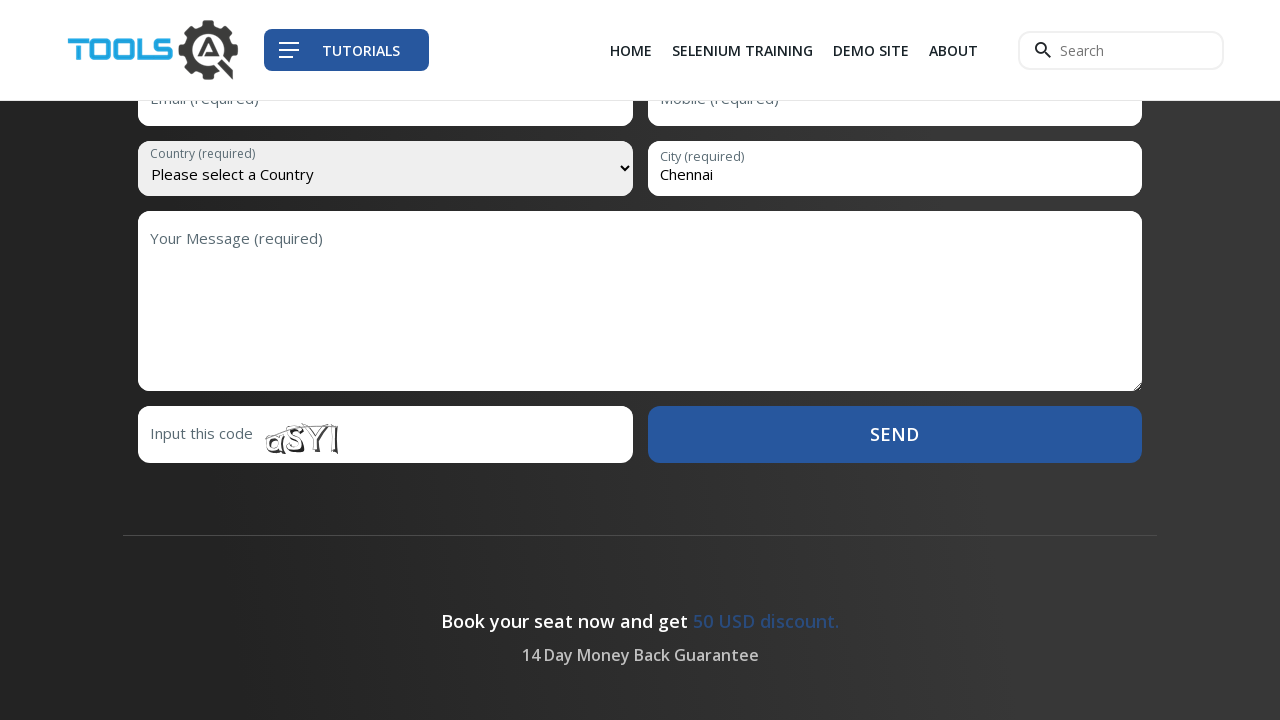

Filled message field with 'Framework' on textarea[name='message'], textarea[placeholder*='Message']
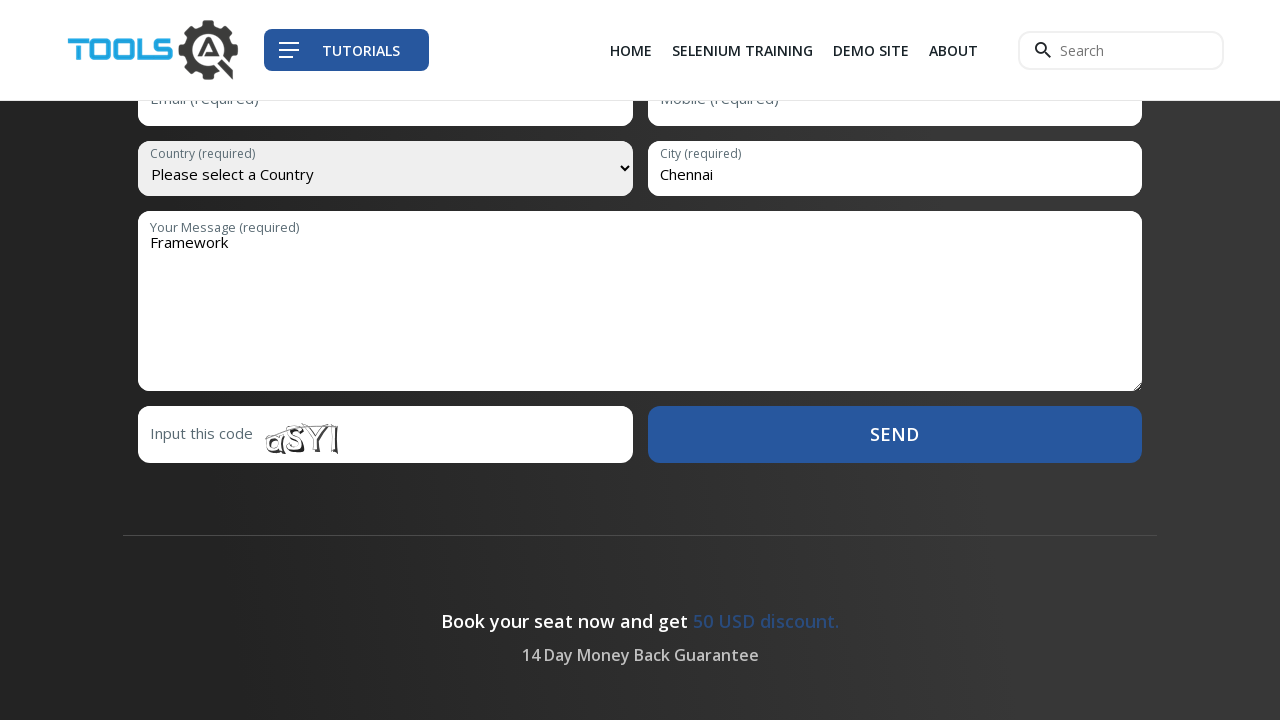

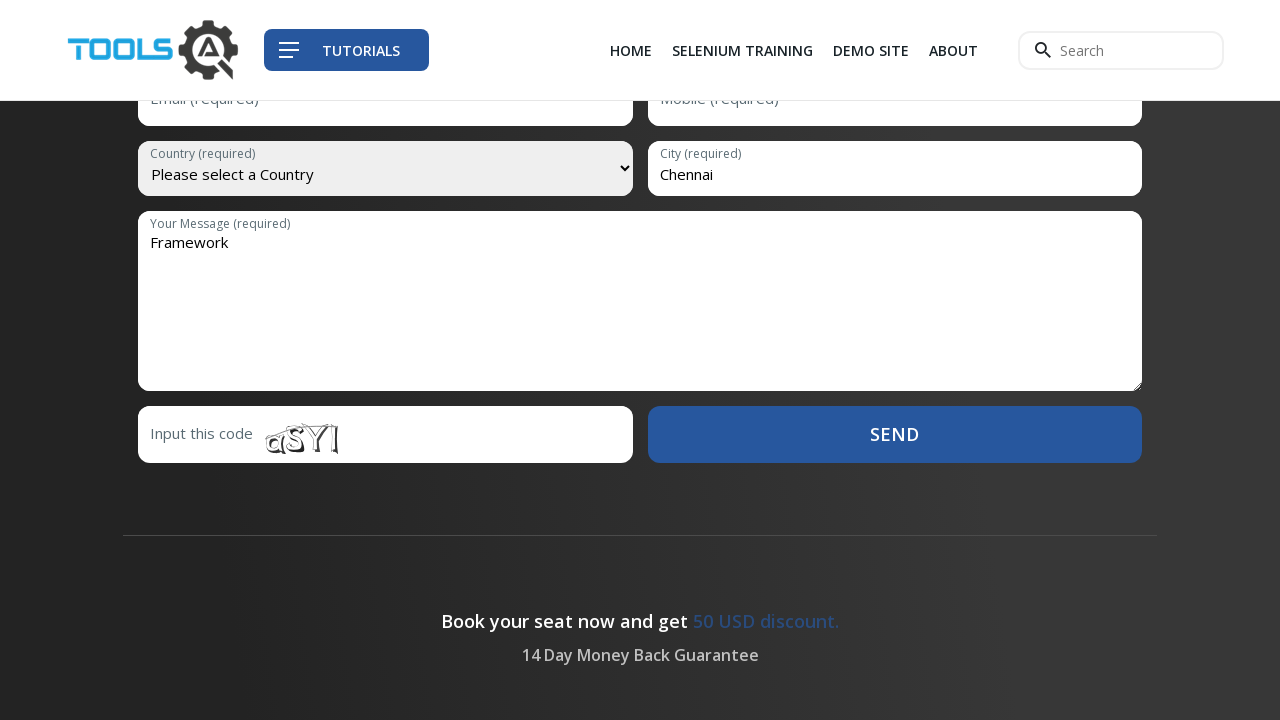